Demonstrates XPath axes navigation by interacting with a signup form - fills a company name field and explores DOM element relationships (parent, child, following, preceding siblings).

Starting URL: https://developer.salesforce.com/signup

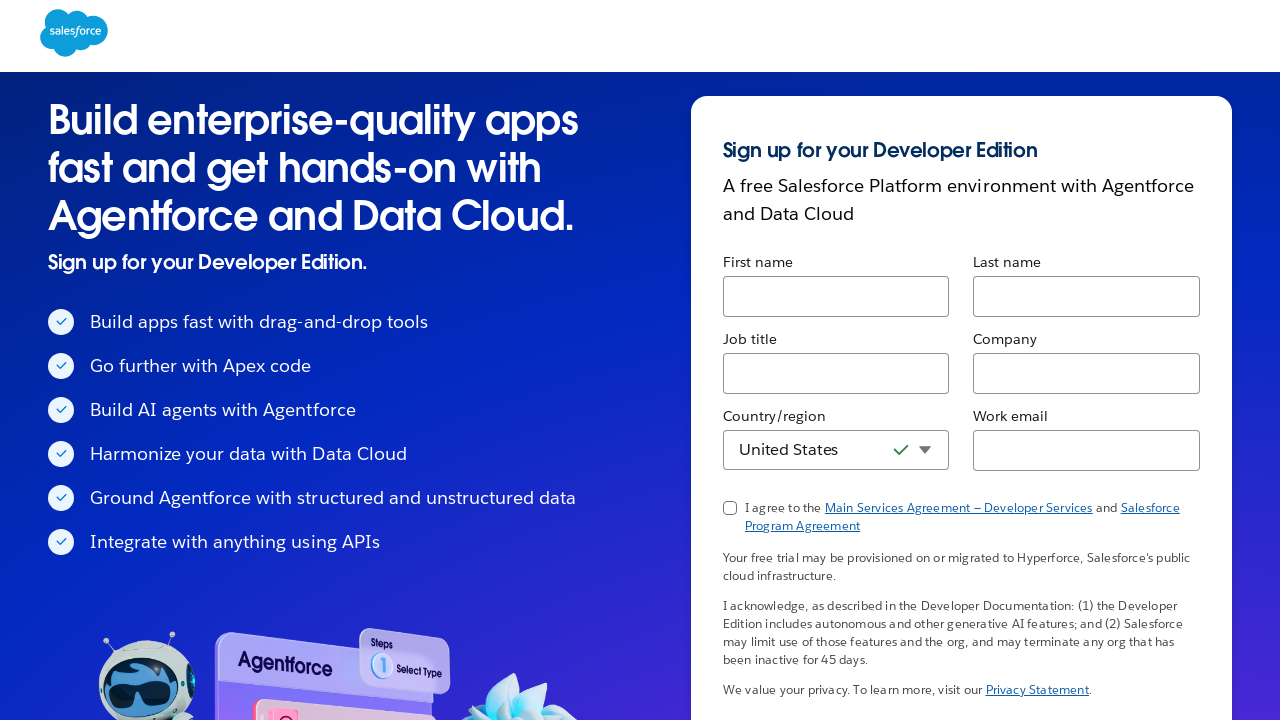

Filled company name field with 'TechVentures' using XPath self axis on input[name='company']
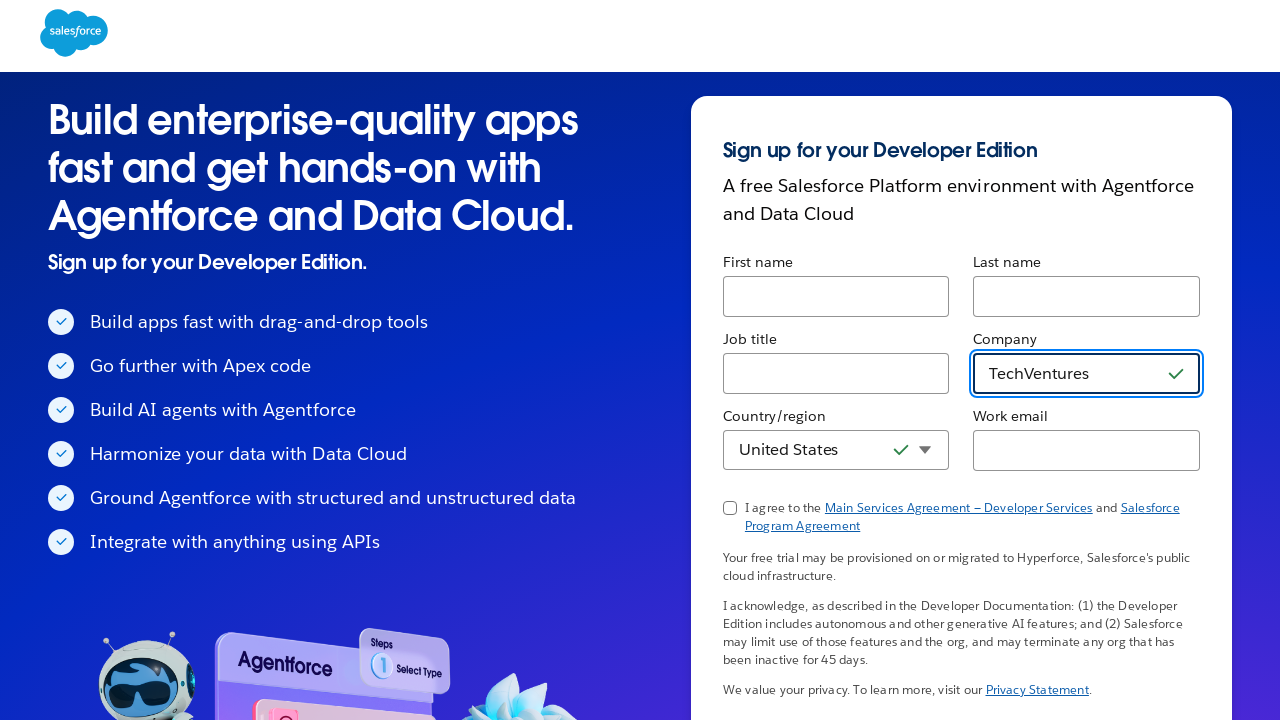

Waited for company name input field to load
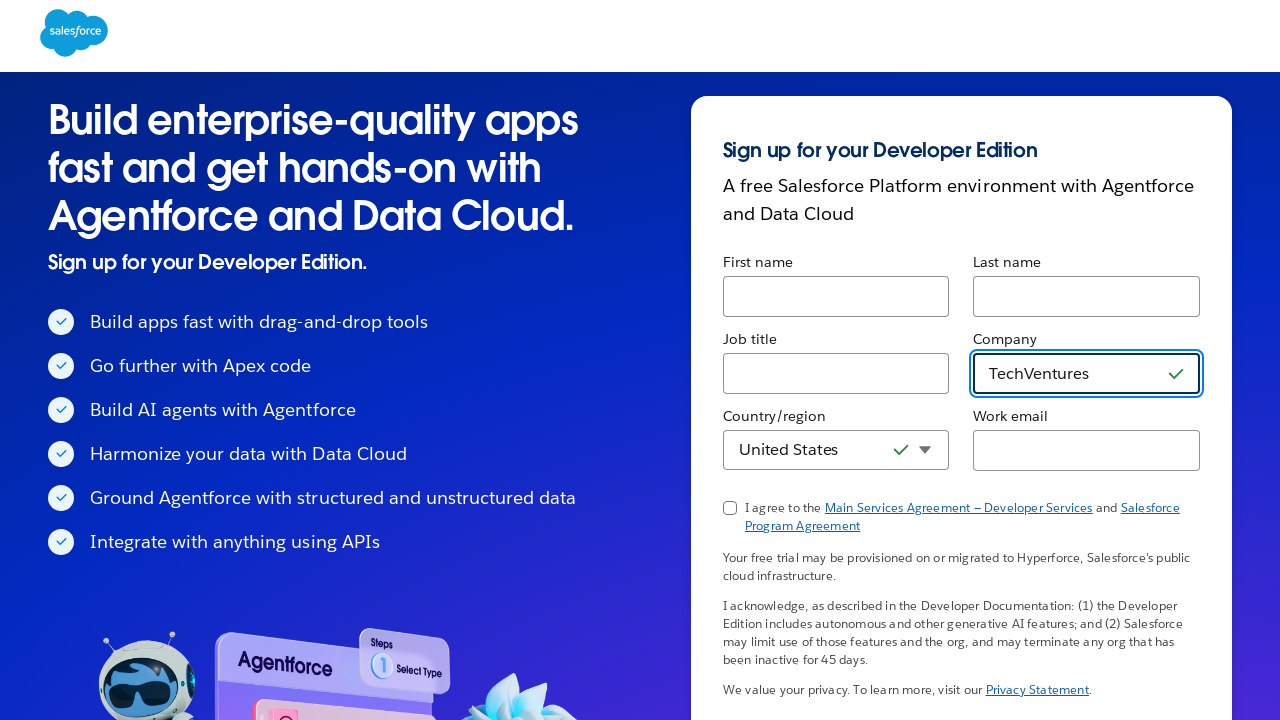

Located parent element of company input field using XPath parent axis
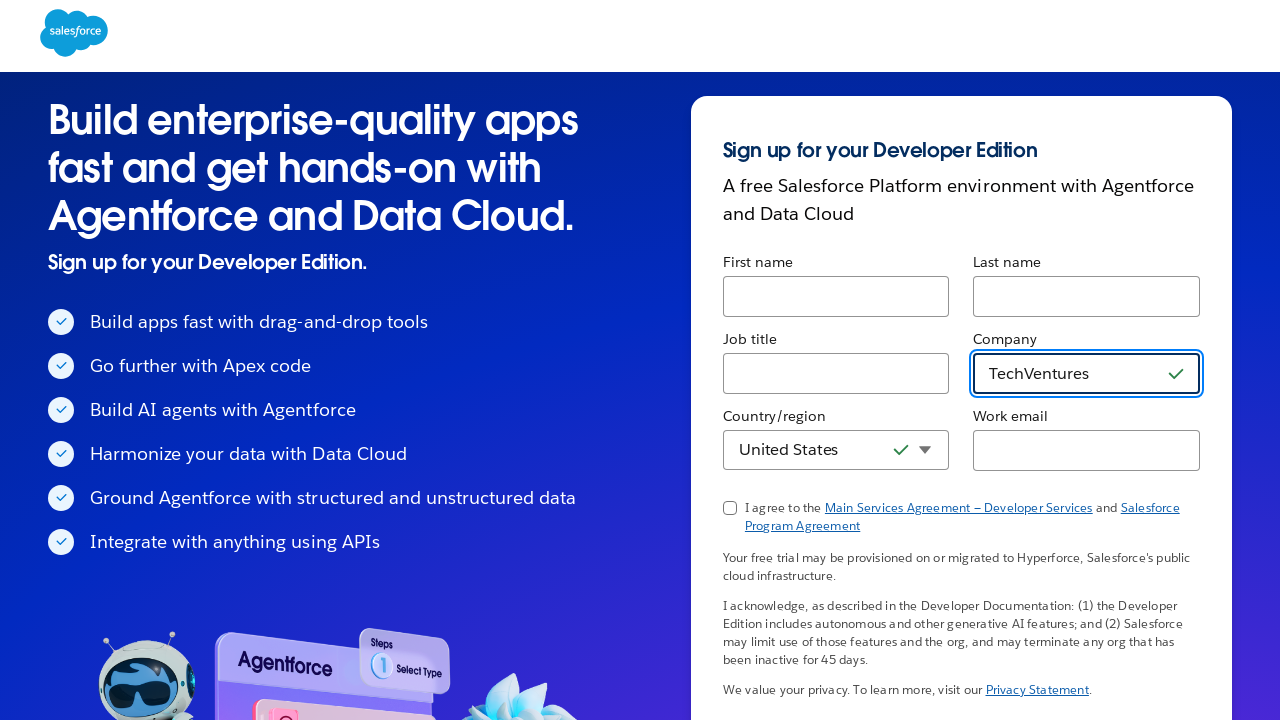

Parent element is present - verified form structure exists
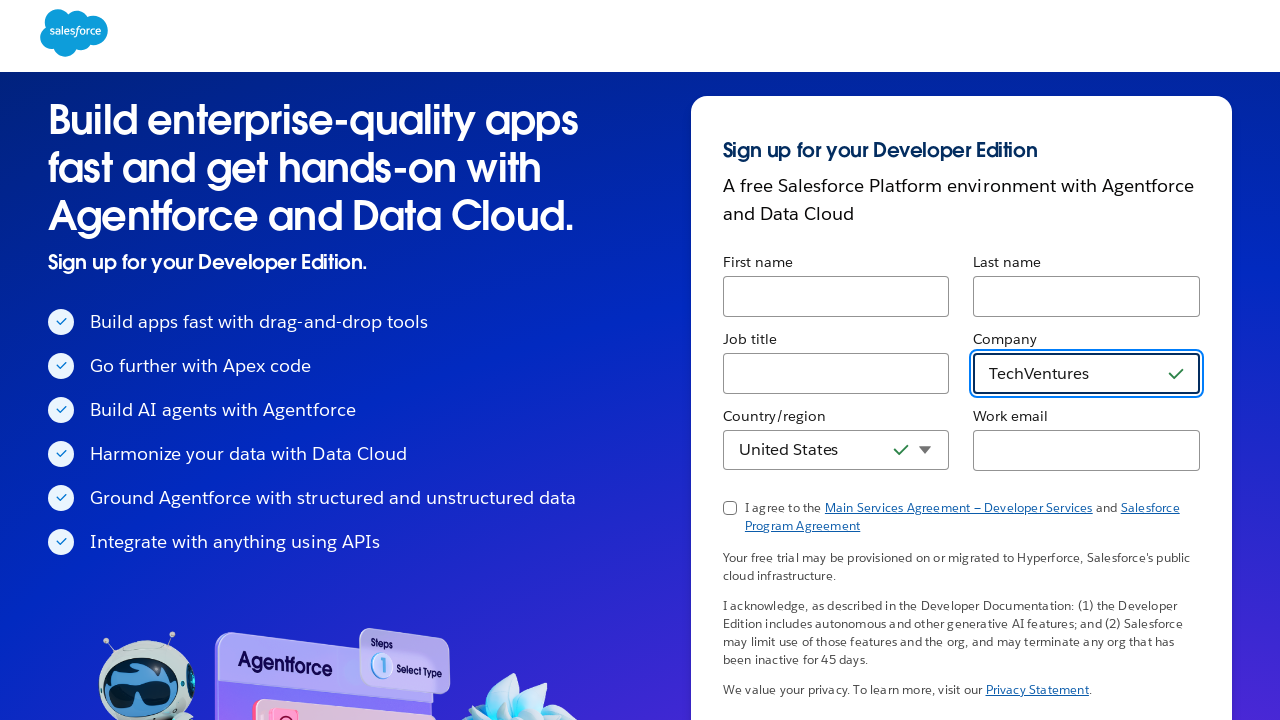

Located signup form element
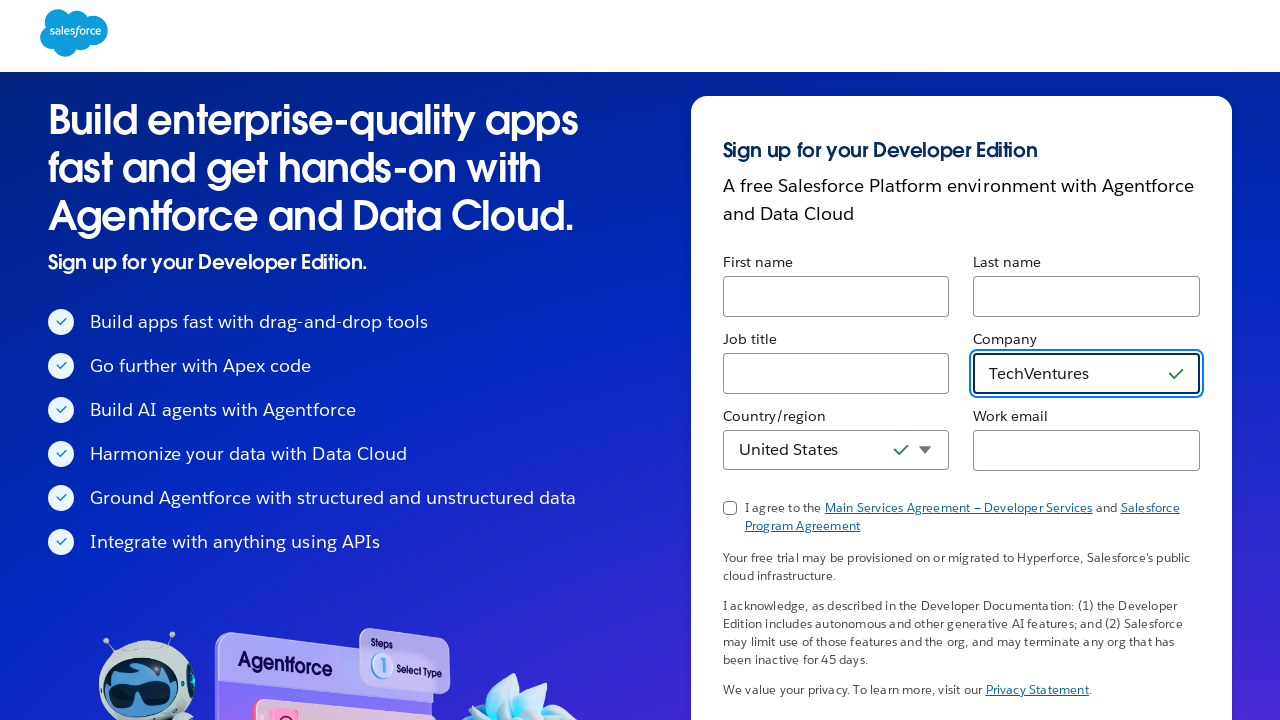

Verified form has loaded and contains child elements
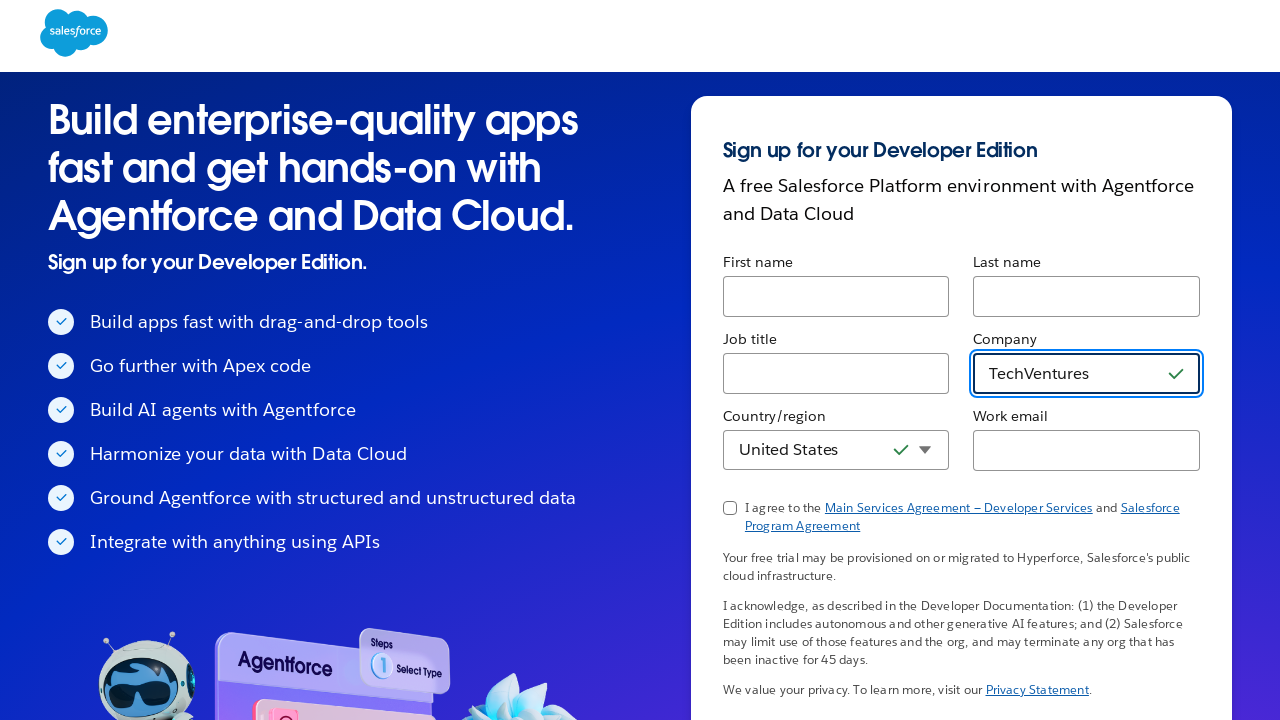

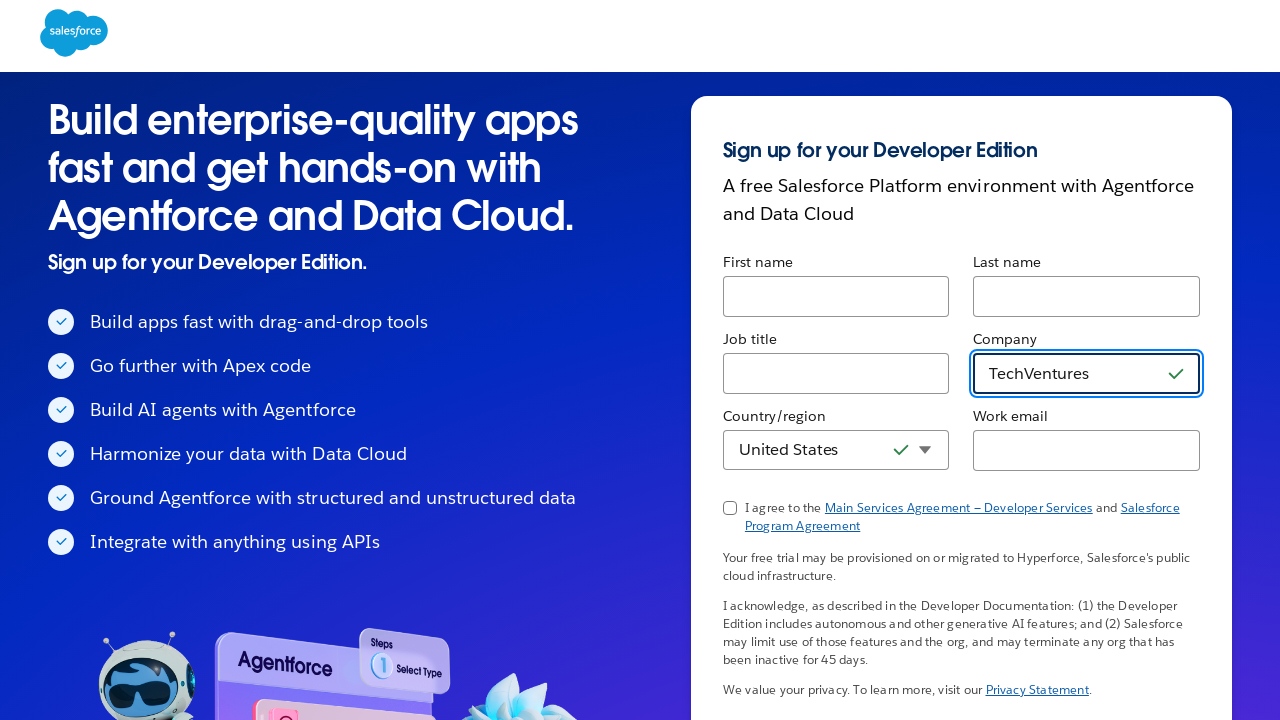